Tests that the Due column in table 2 (with semantic class attributes) sorts in ascending order when clicking the column header.

Starting URL: http://the-internet.herokuapp.com/tables

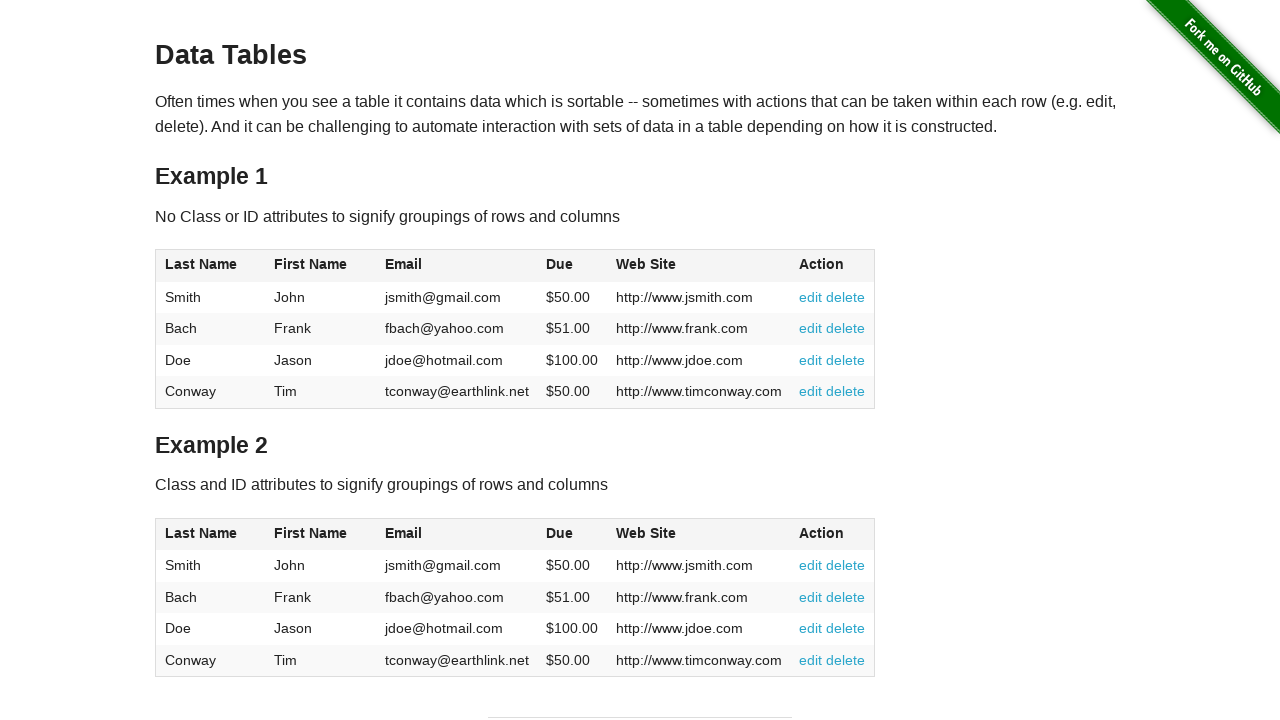

Clicked Due column header in table 2 to sort at (560, 533) on #table2 thead .dues
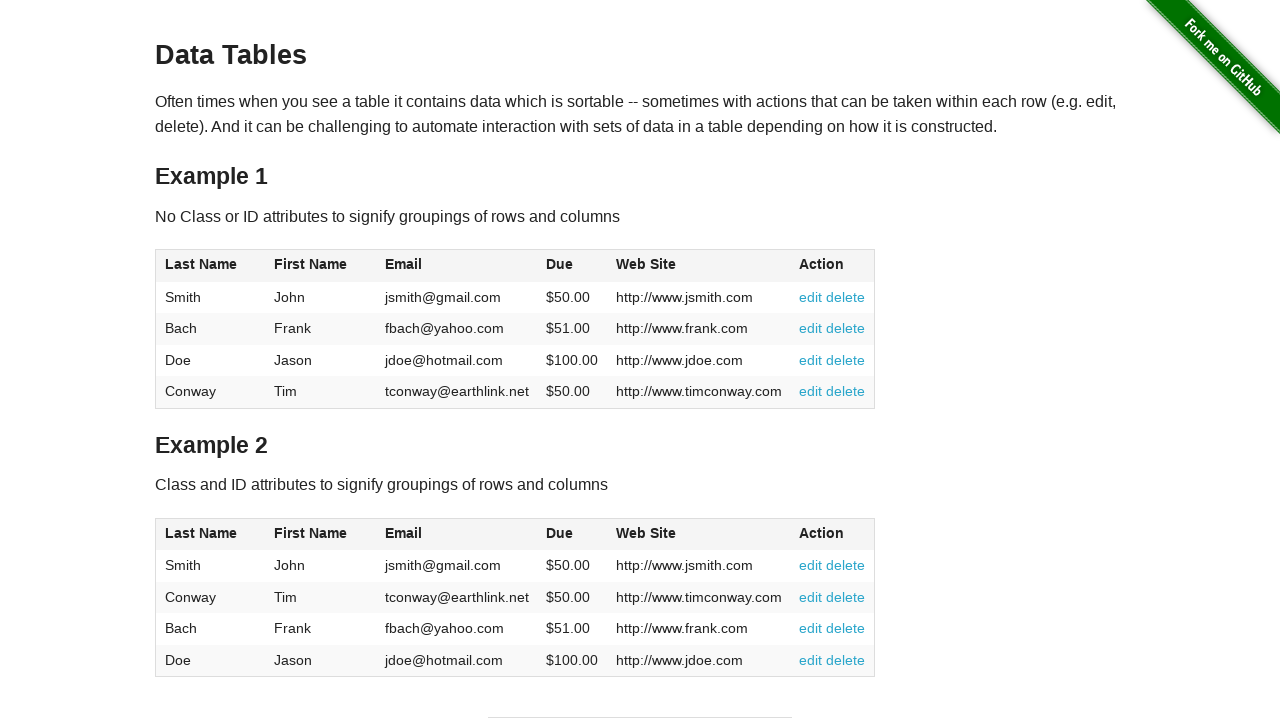

Due column cells in table 2 loaded
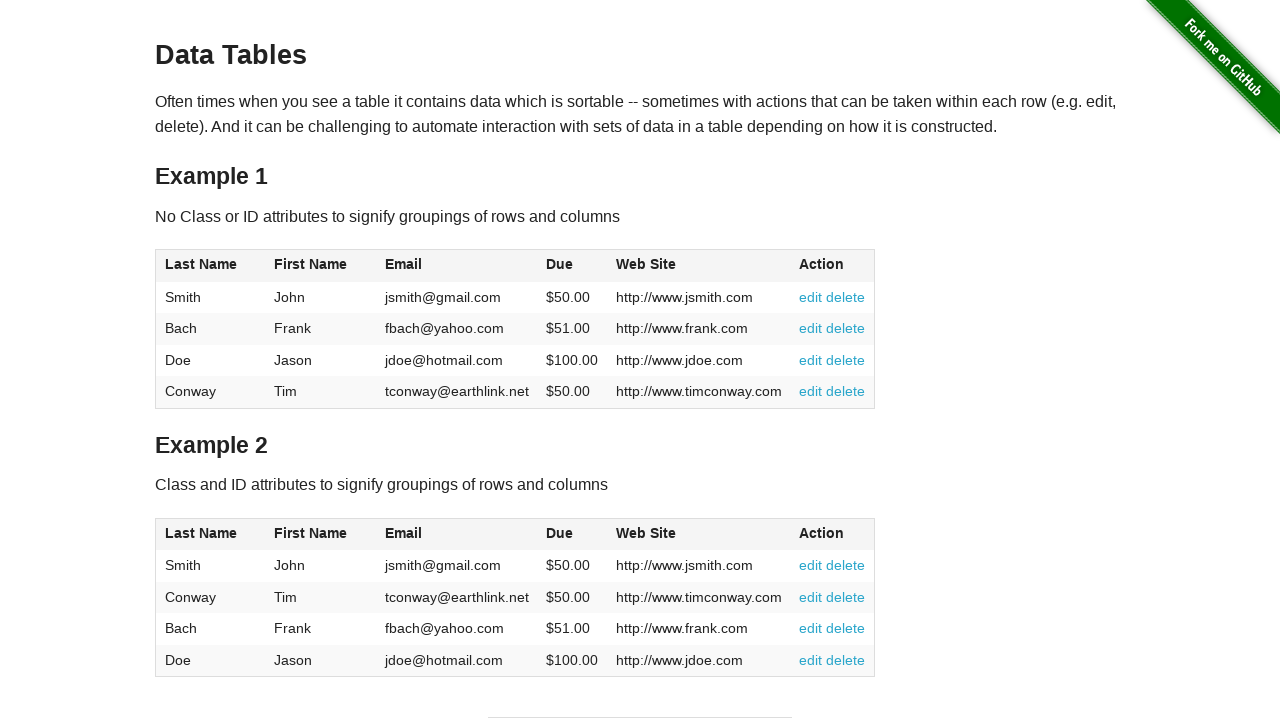

Retrieved all Due column values from table 2
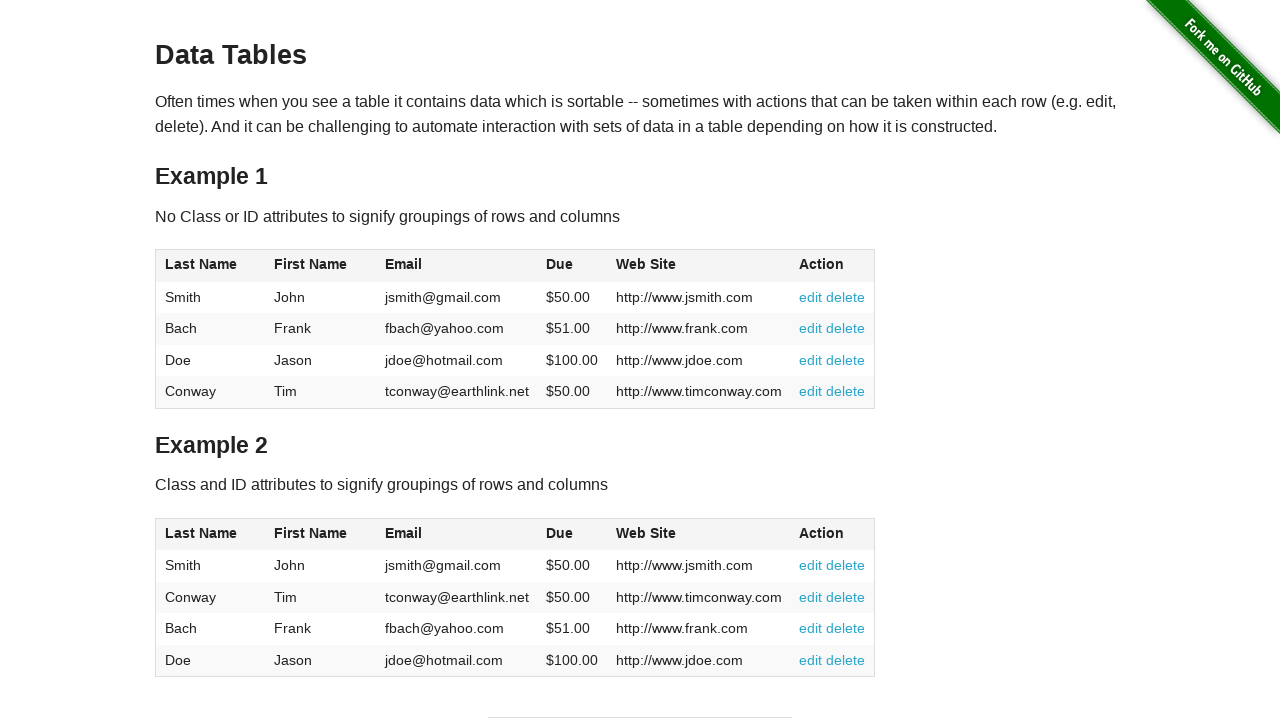

Parsed Due values as floats
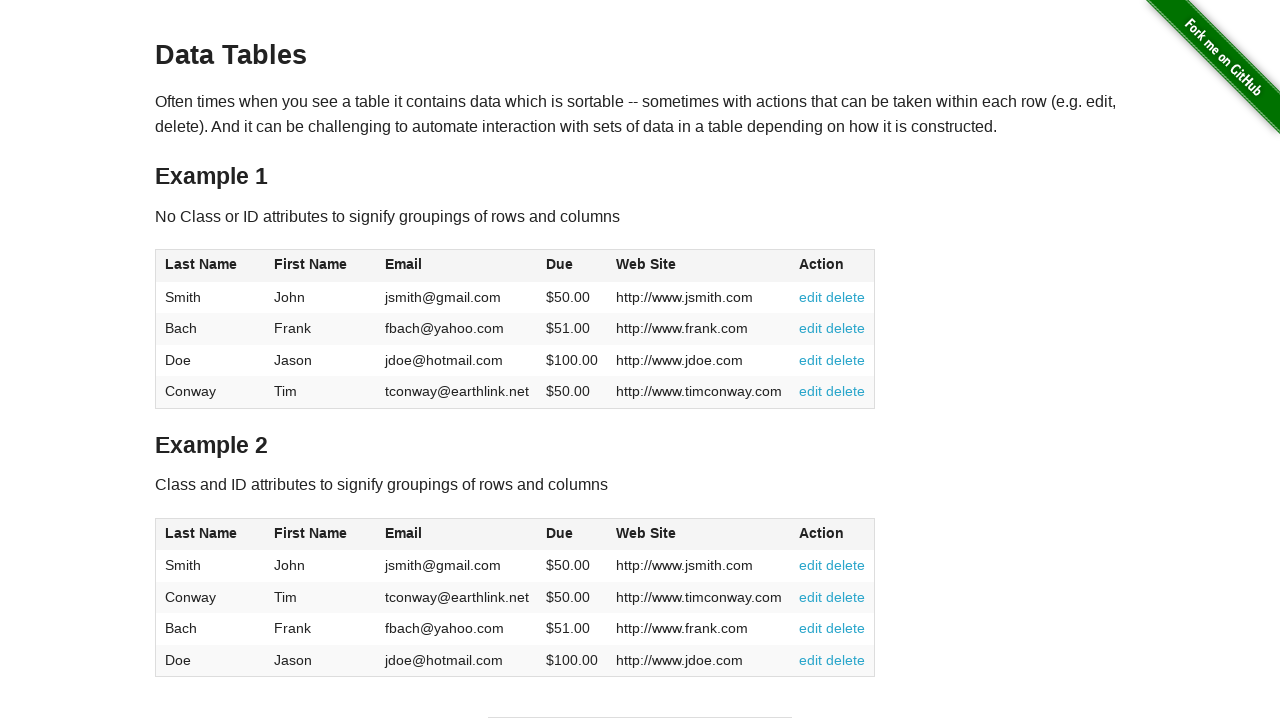

Verified Due column is sorted in ascending order
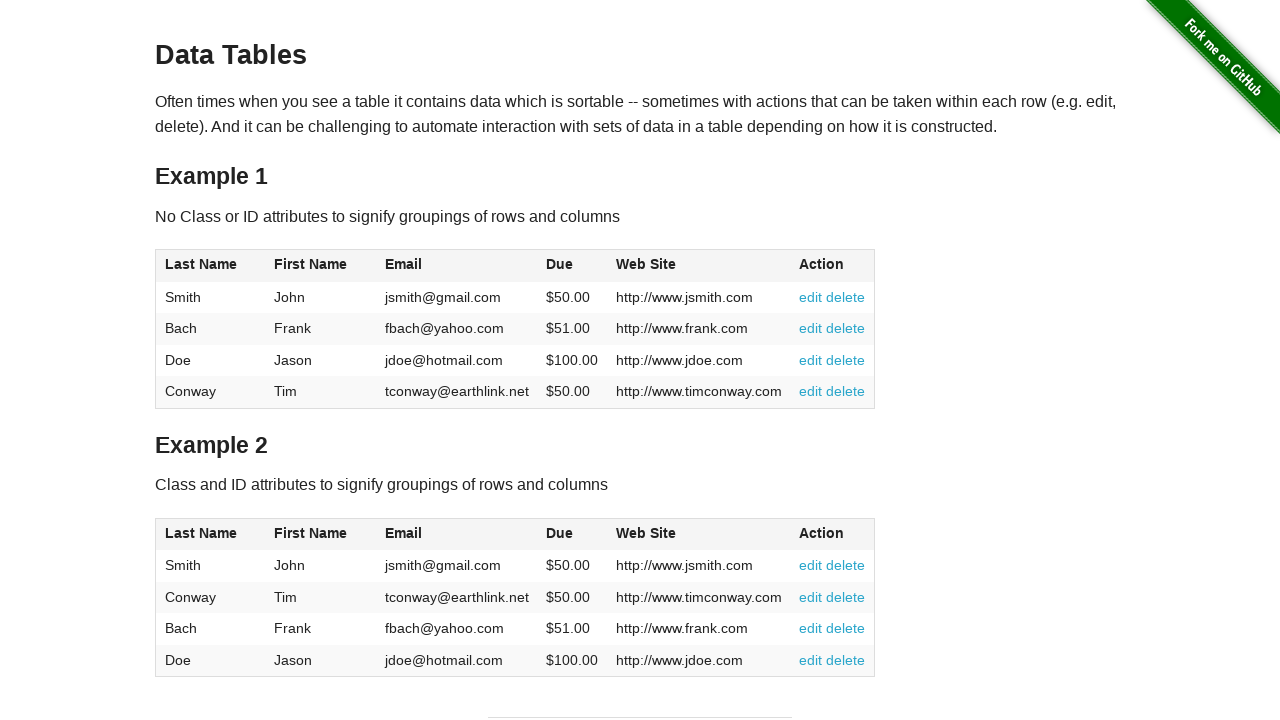

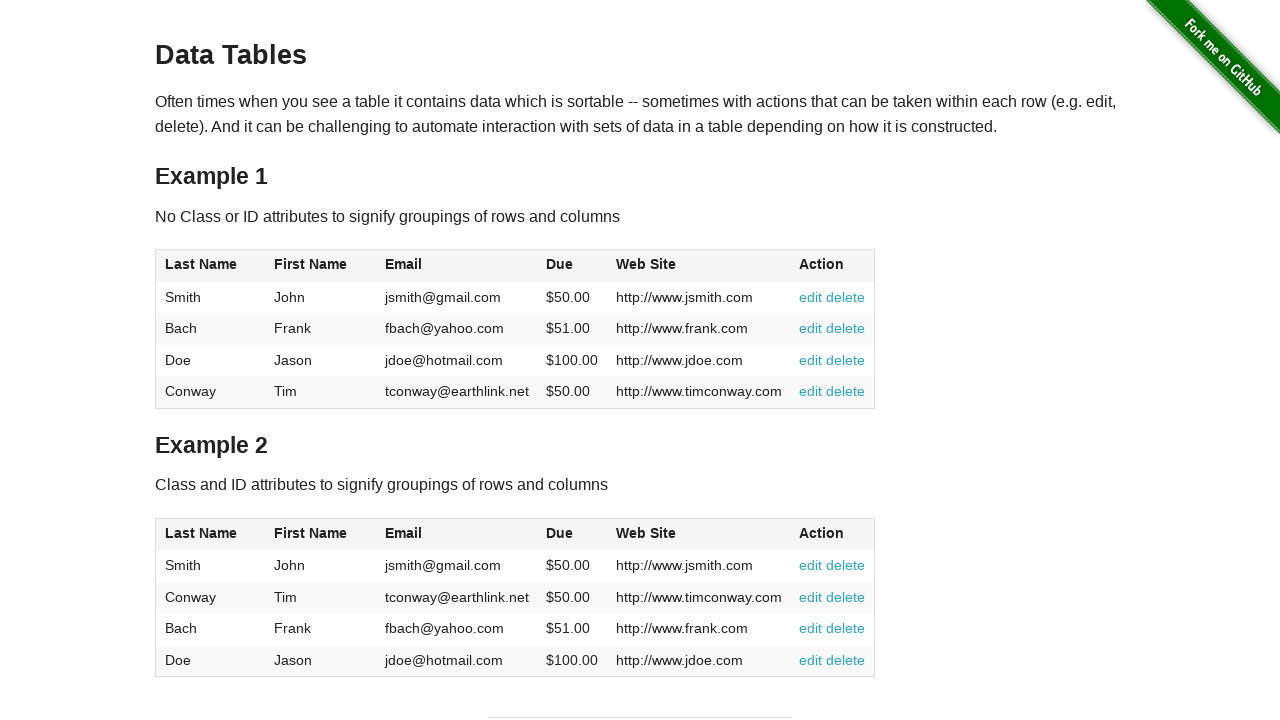